Tests page scrolling functionality by navigating to the Selenium website and scrolling down 500 pixels using JavaScript execution.

Starting URL: https://www.selenium.dev

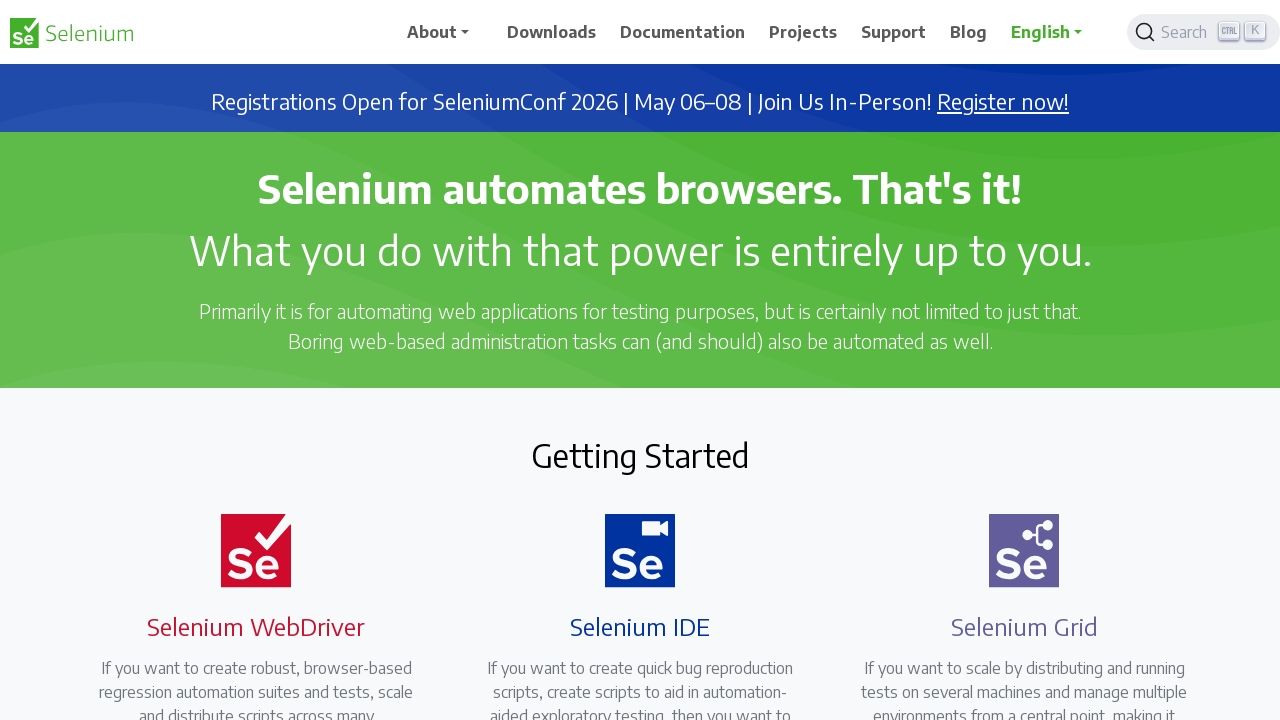

Navigated to Selenium website at https://www.selenium.dev
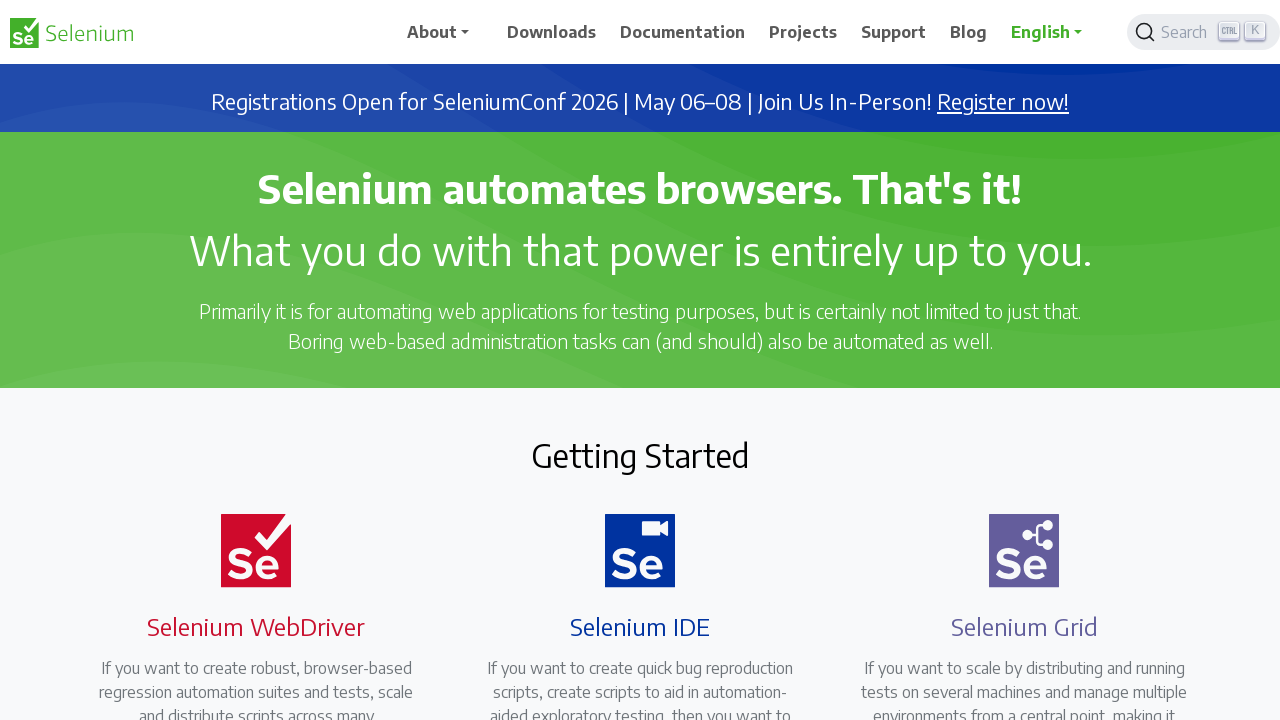

Scrolled down the page by 500 pixels using JavaScript
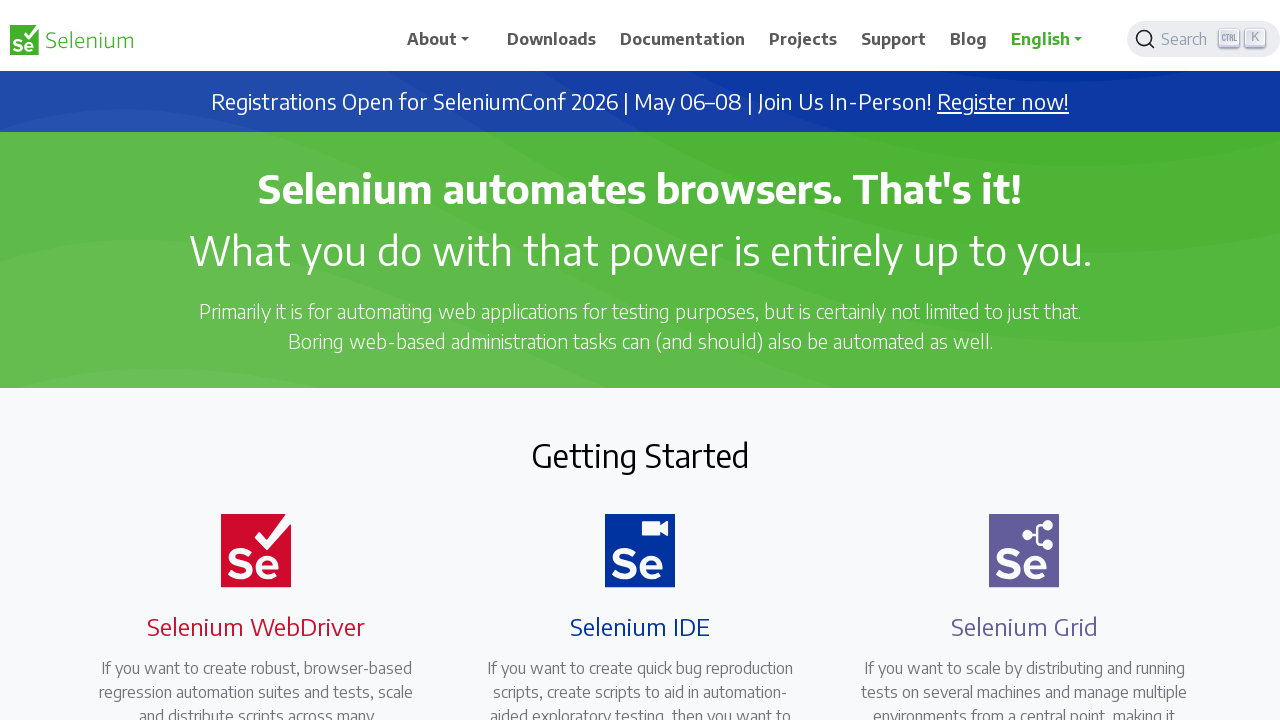

Waited 1000ms to observe the scroll effect
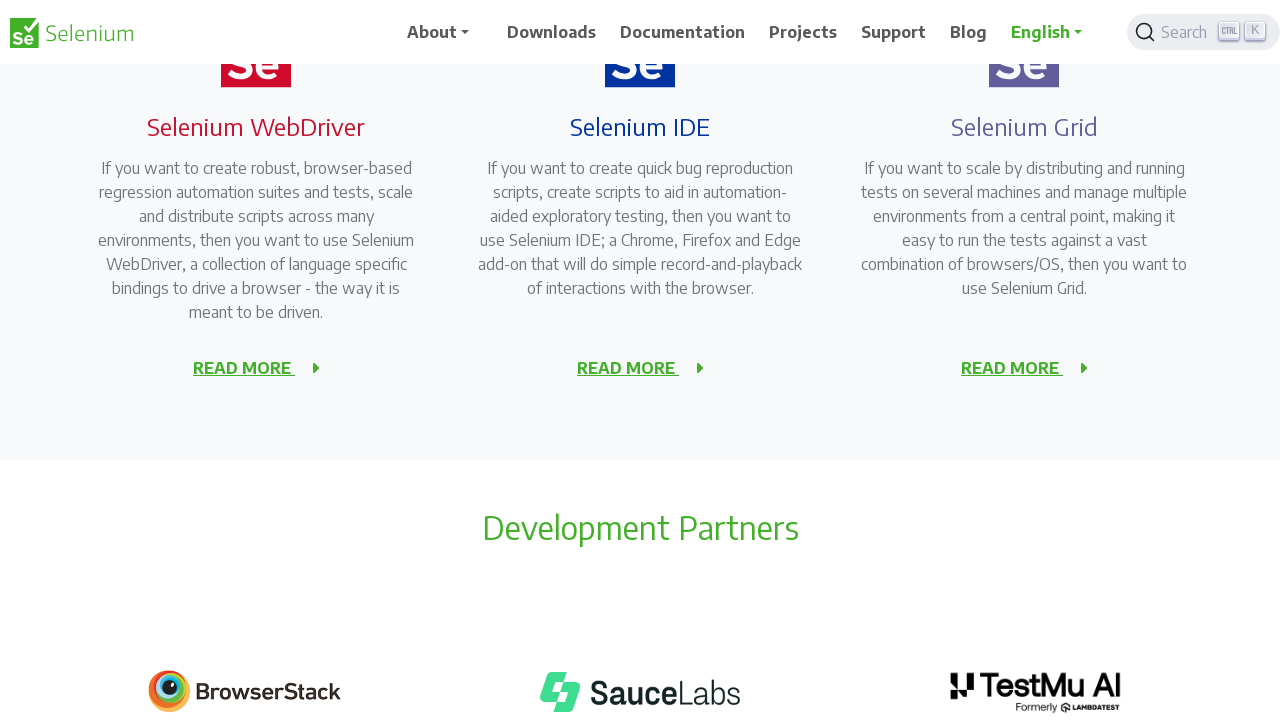

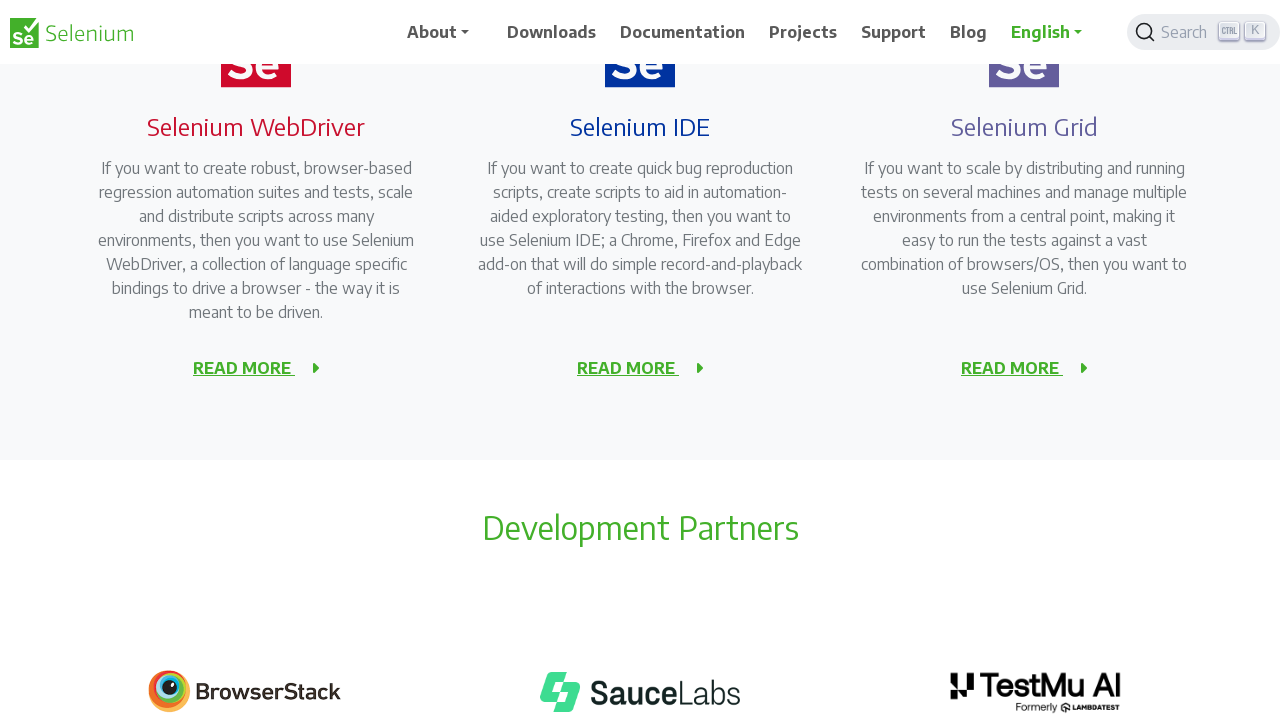